Tests window handling by clicking a link that opens a new window, extracting text from the child window, and using that text to fill a field in the parent window

Starting URL: https://rahulshettyacademy.com/loginpagePractise/

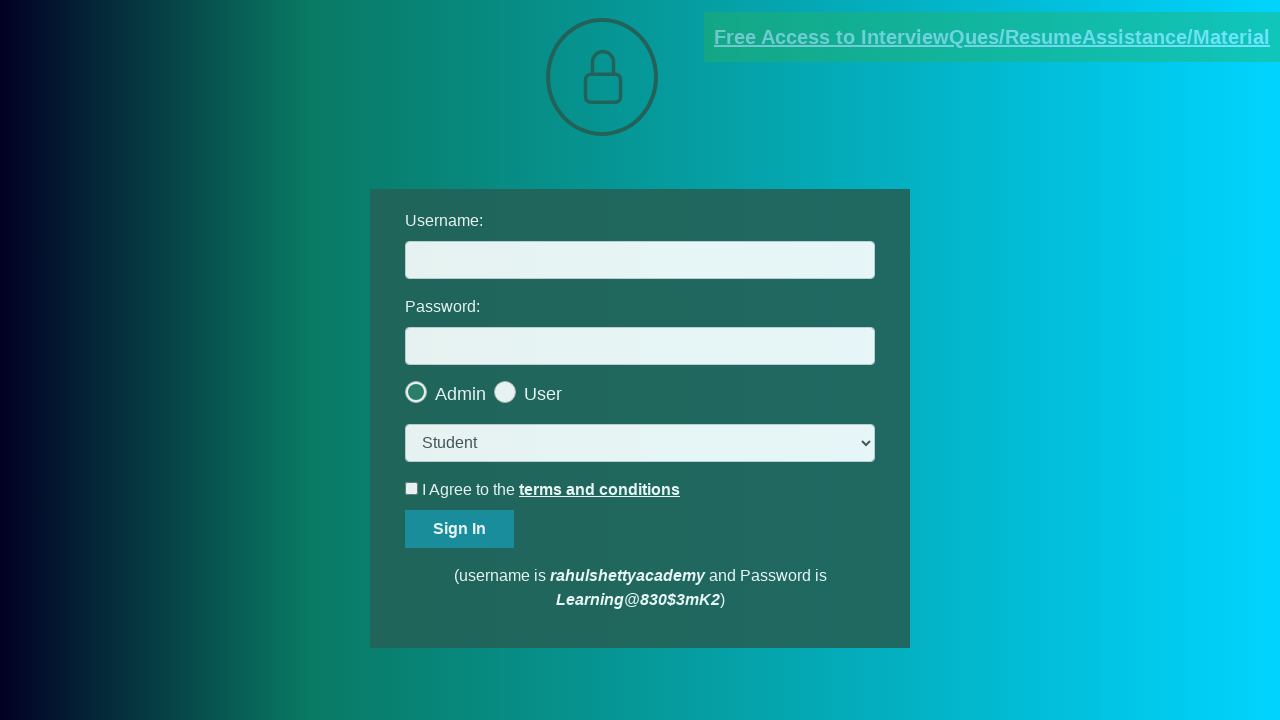

Clicked blinking text link to open new window at (992, 37) on a.blinkingText
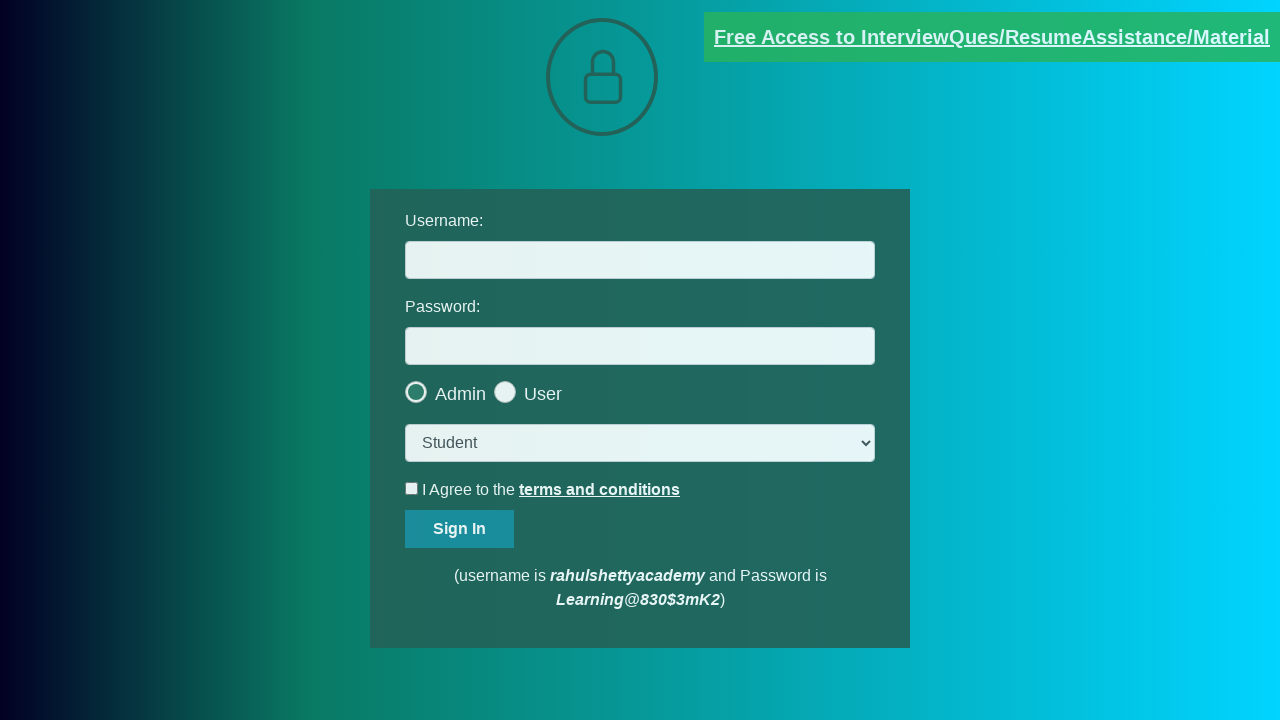

New window opened and captured
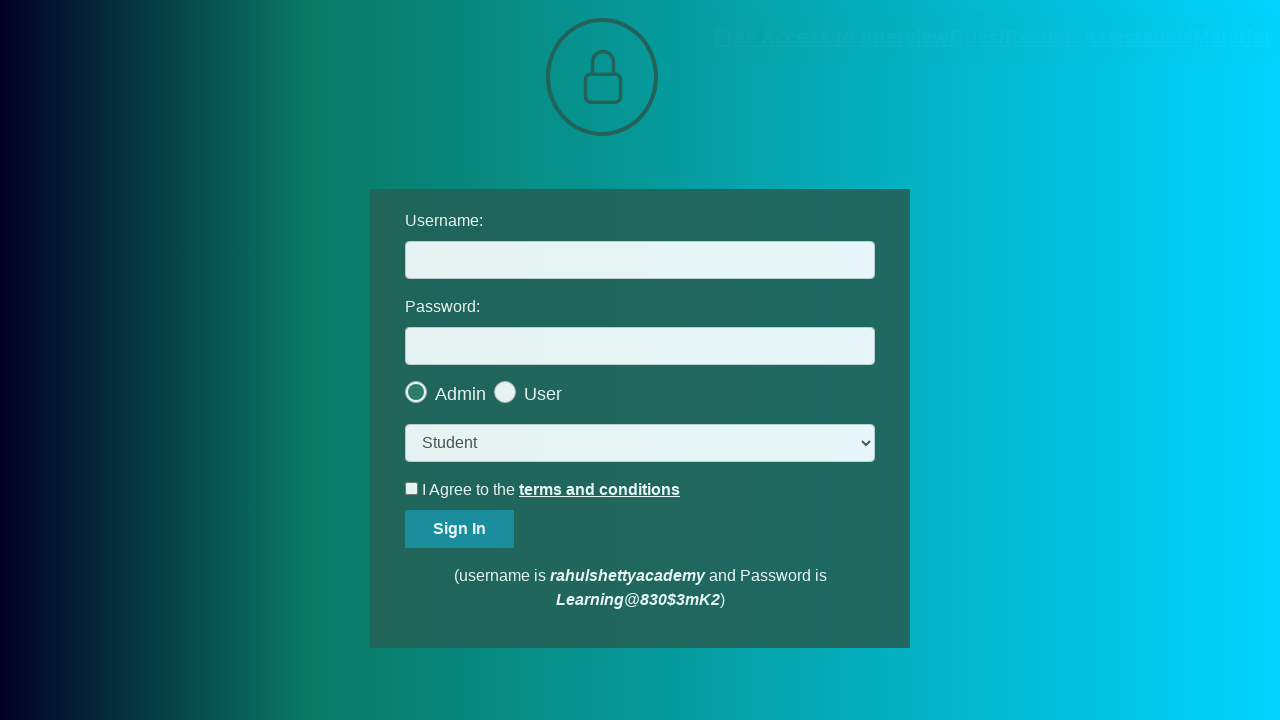

Waited for target paragraph element to load in new window
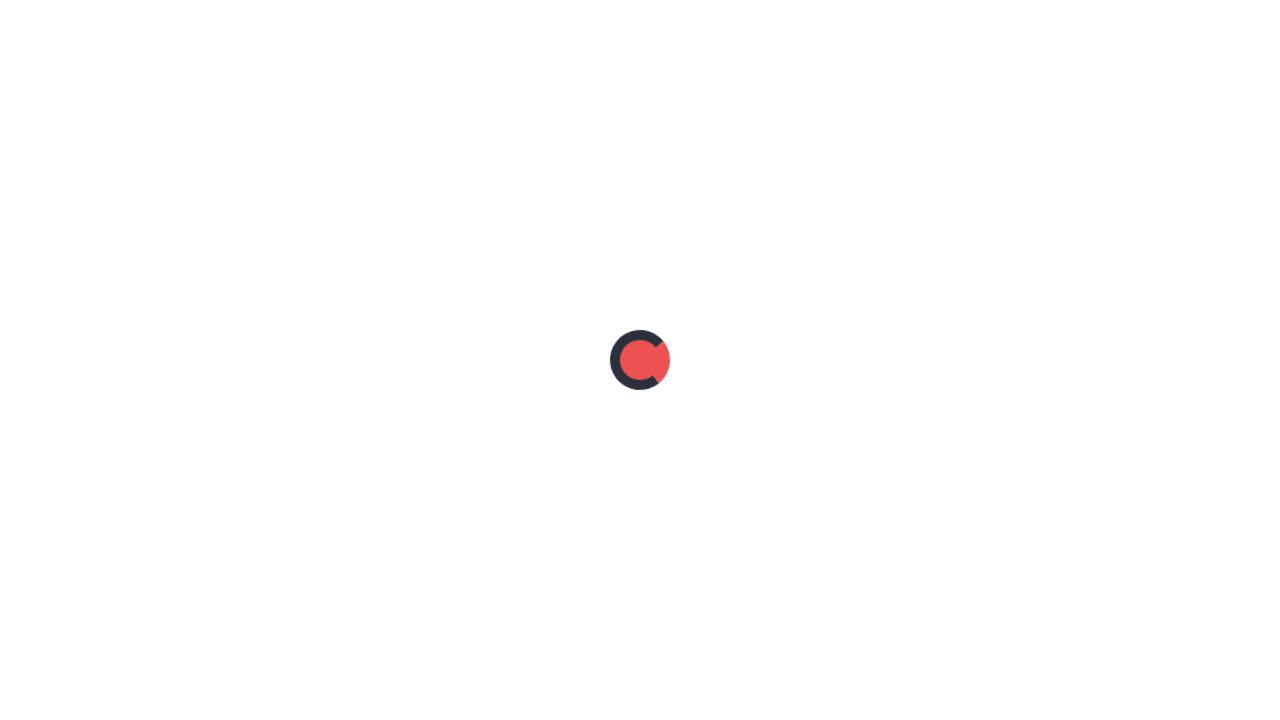

Extracted text content from paragraph element in new window
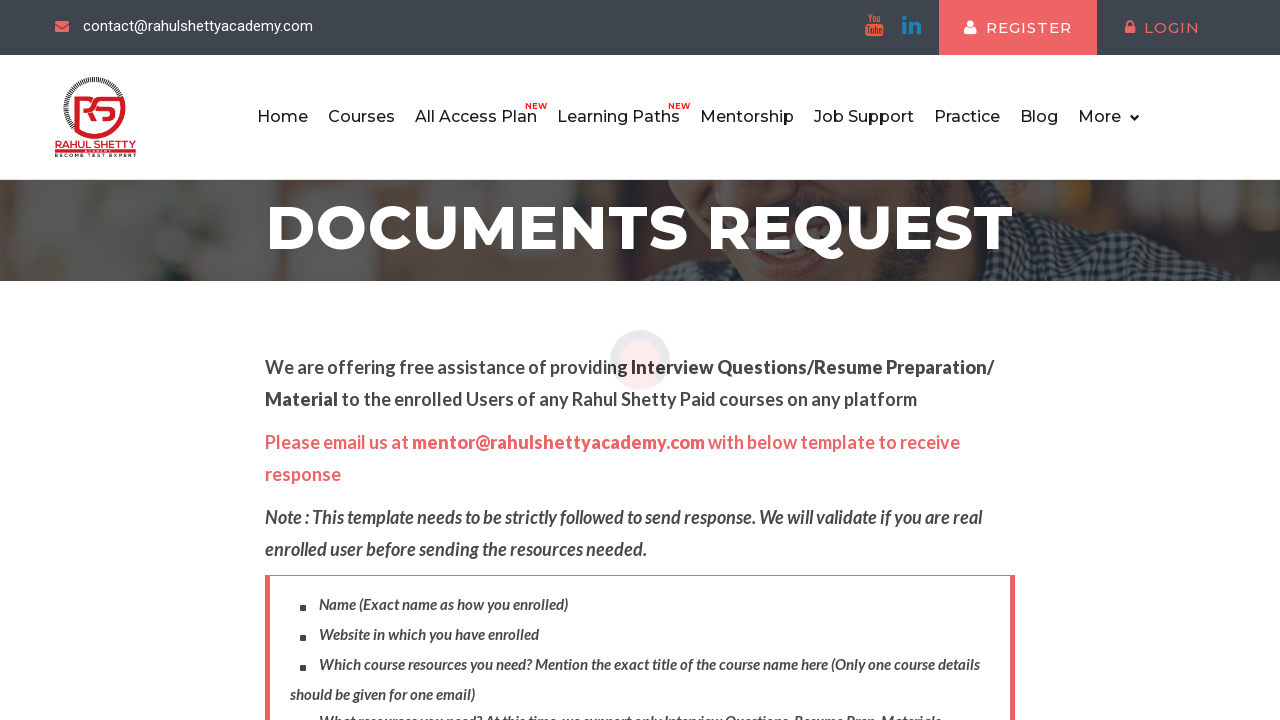

Parsed email address from text: mentor@rahulshettyacademy.com
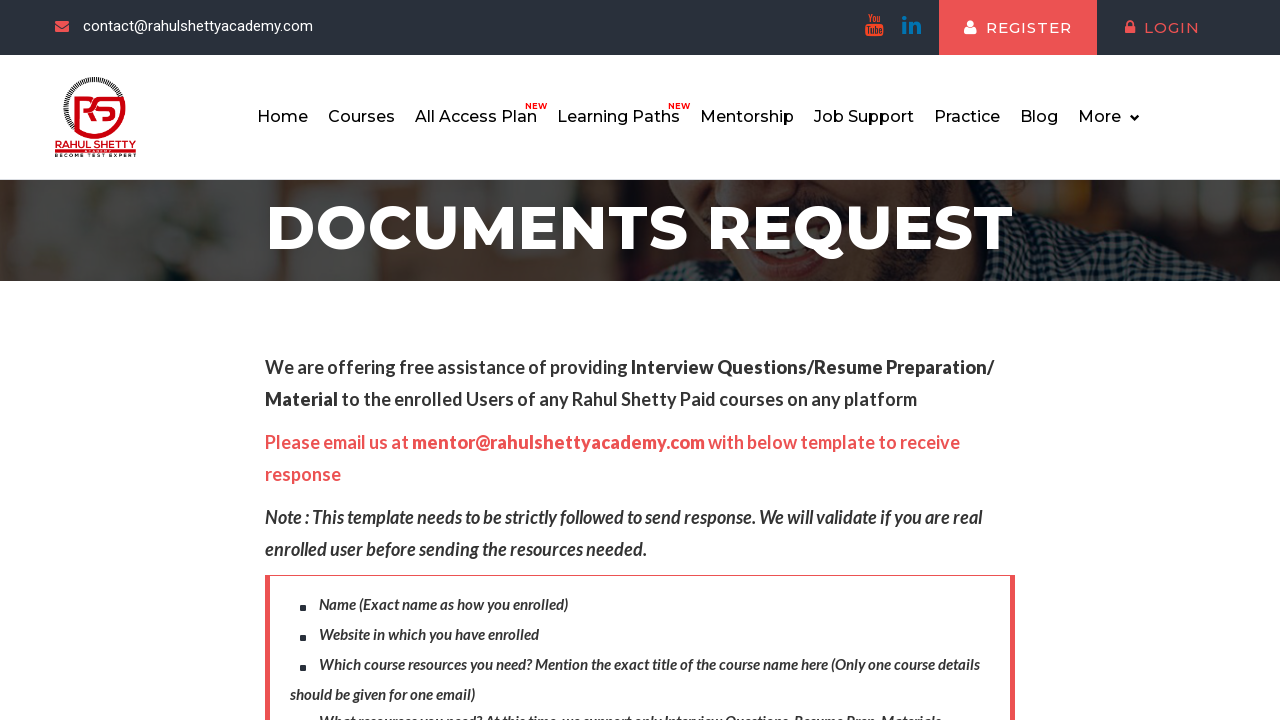

Filled username field with extracted email: mentor@rahulshettyacademy.com on #username
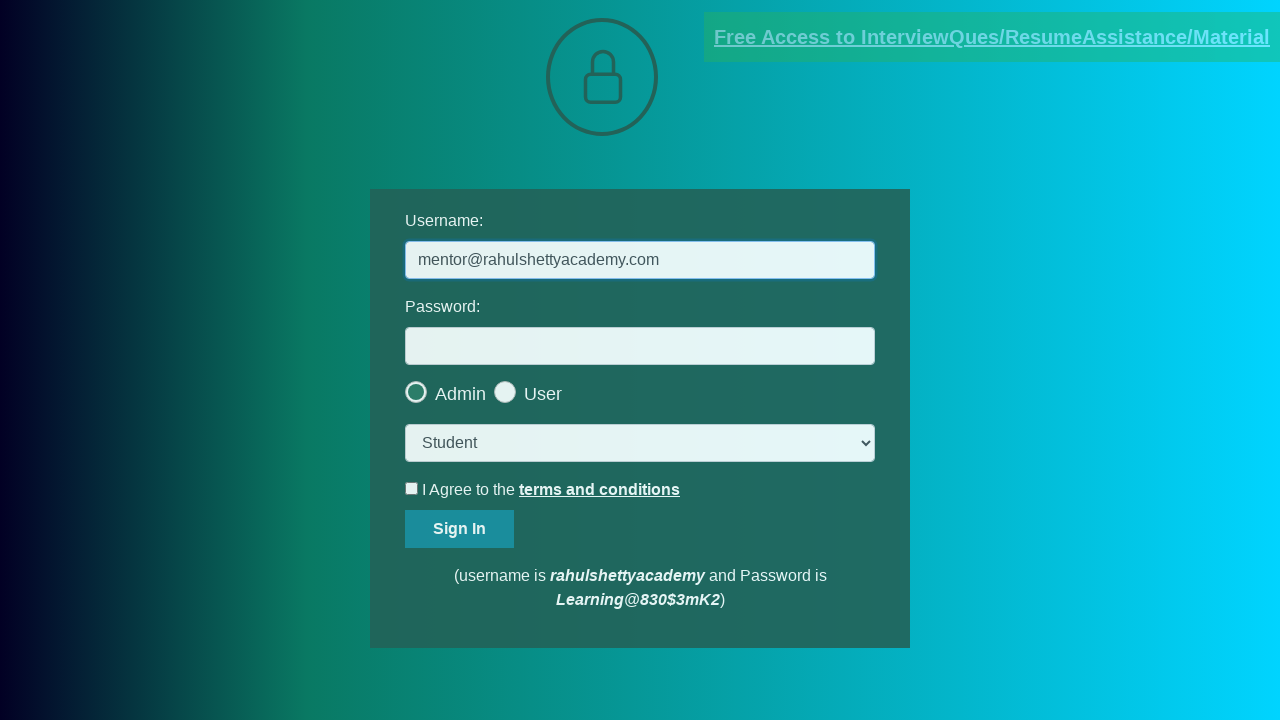

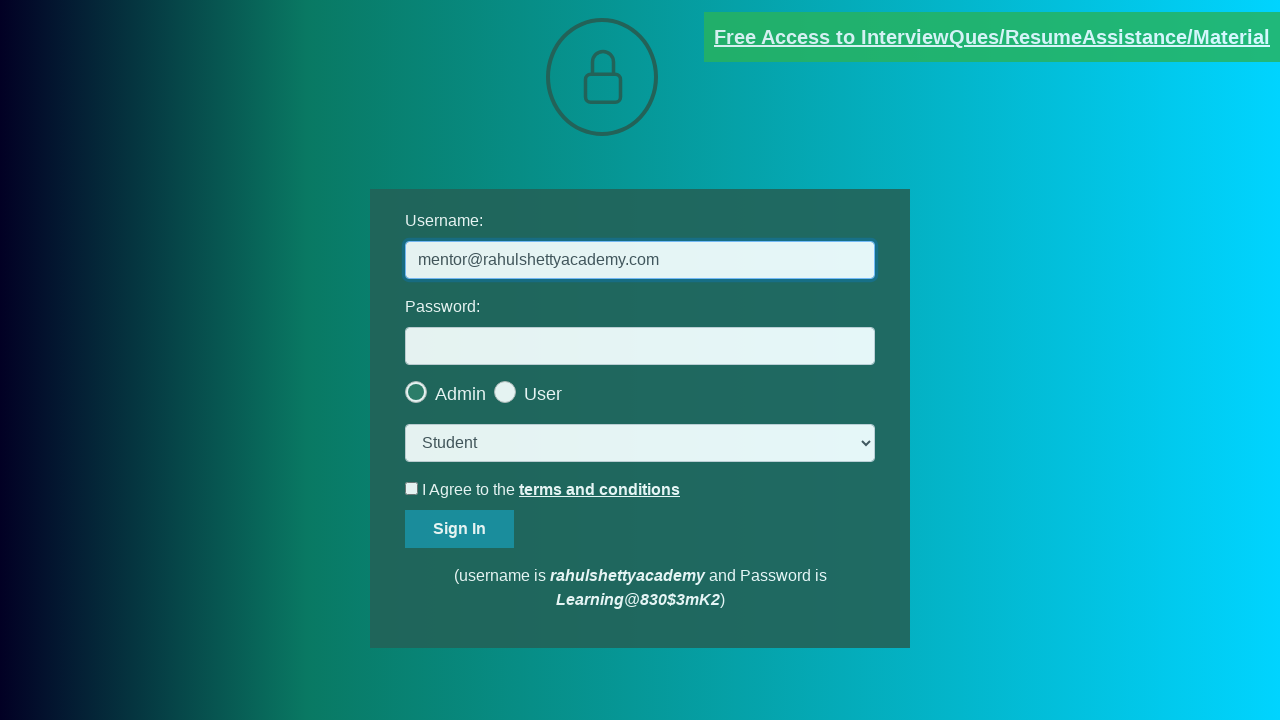